Tests basic browser window manipulation by navigating to educastic.com and performing window maximize, fullscreen, and resize operations

Starting URL: https://www.educastic.com/

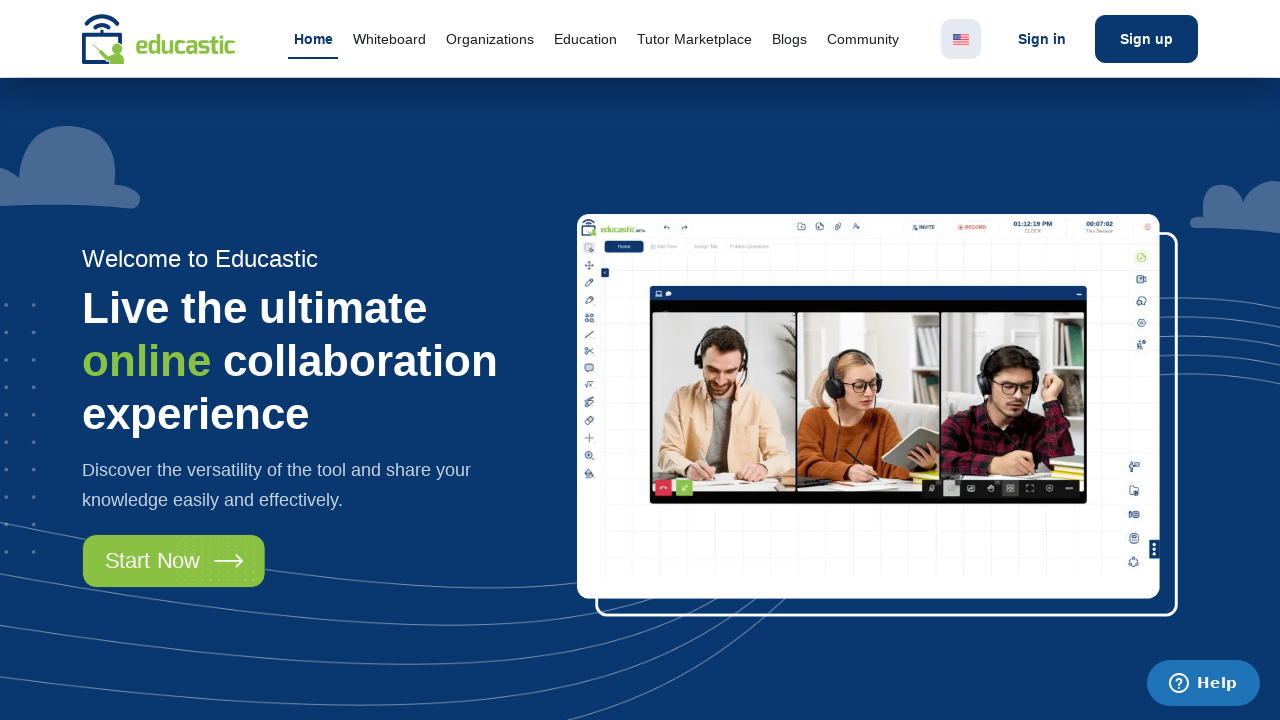

Page loaded (domcontentloaded state reached)
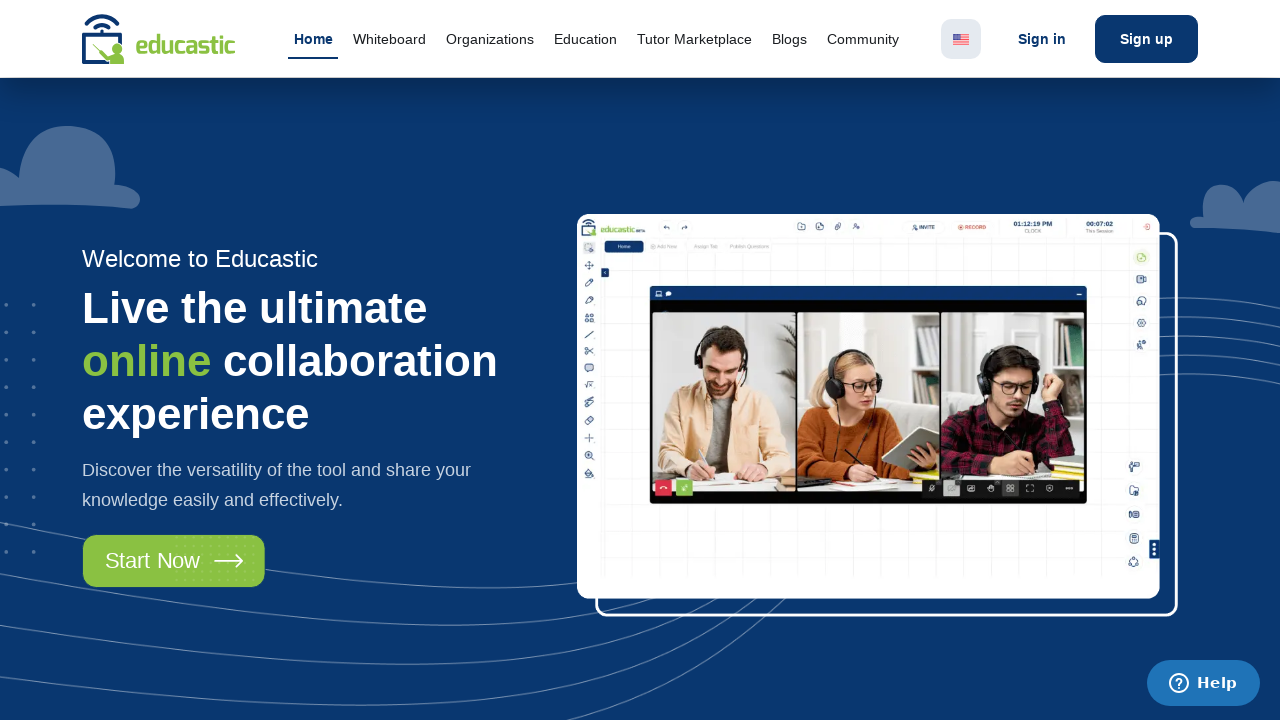

Pressed Escape key to dismiss any popups
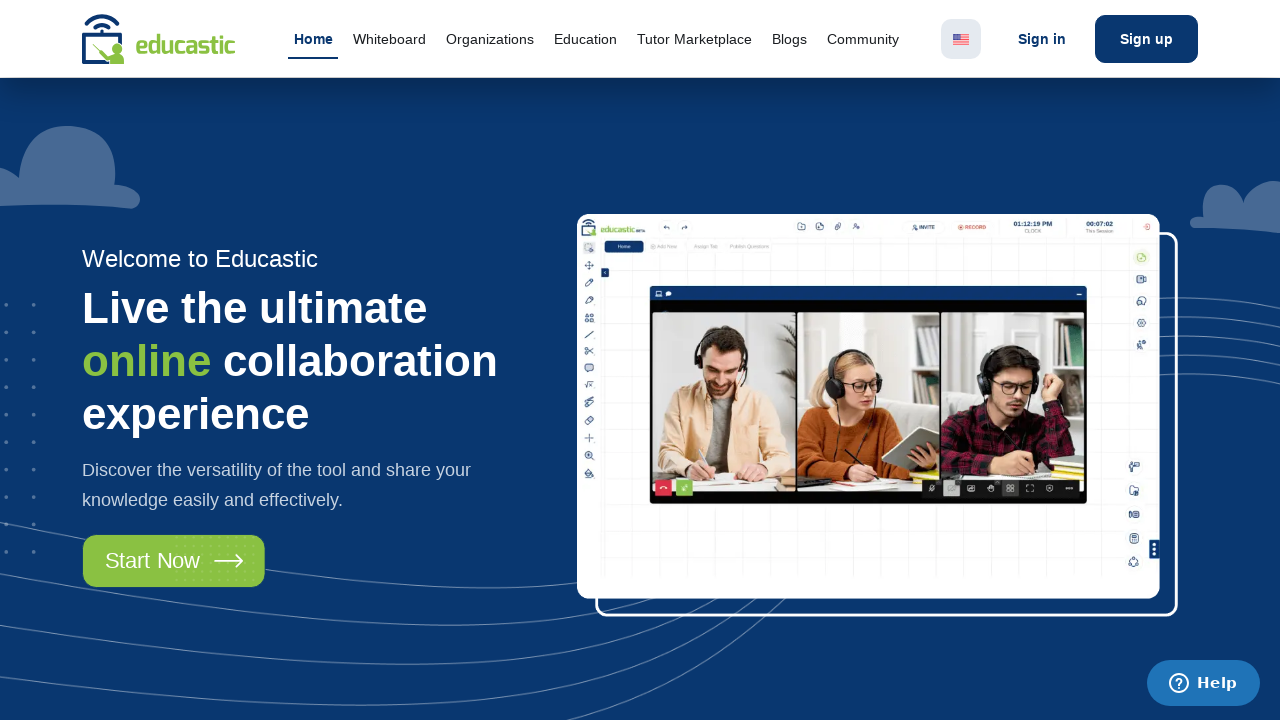

Set viewport size to 400x800 pixels
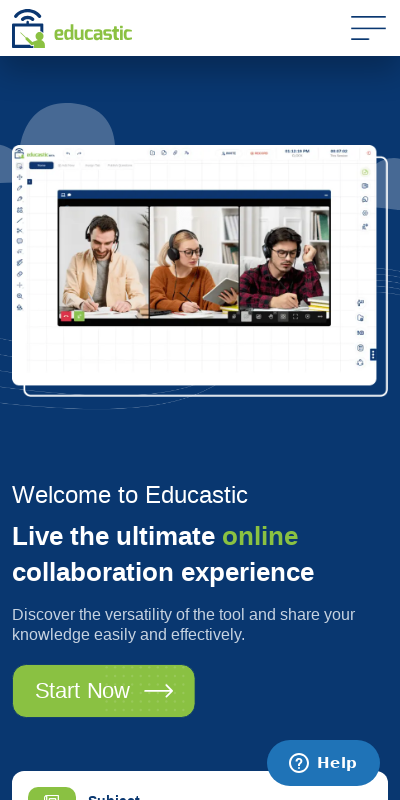

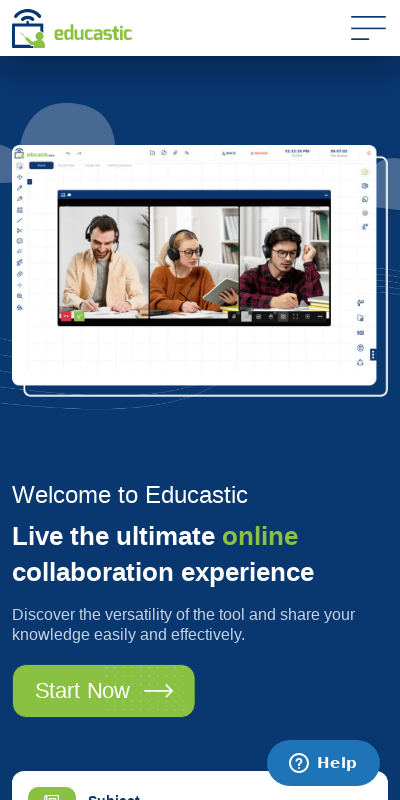